Navigates to student services page and validates office hours information in the text content

Starting URL: https://www.viser.edu.rs/stranica/studentska-sluzba

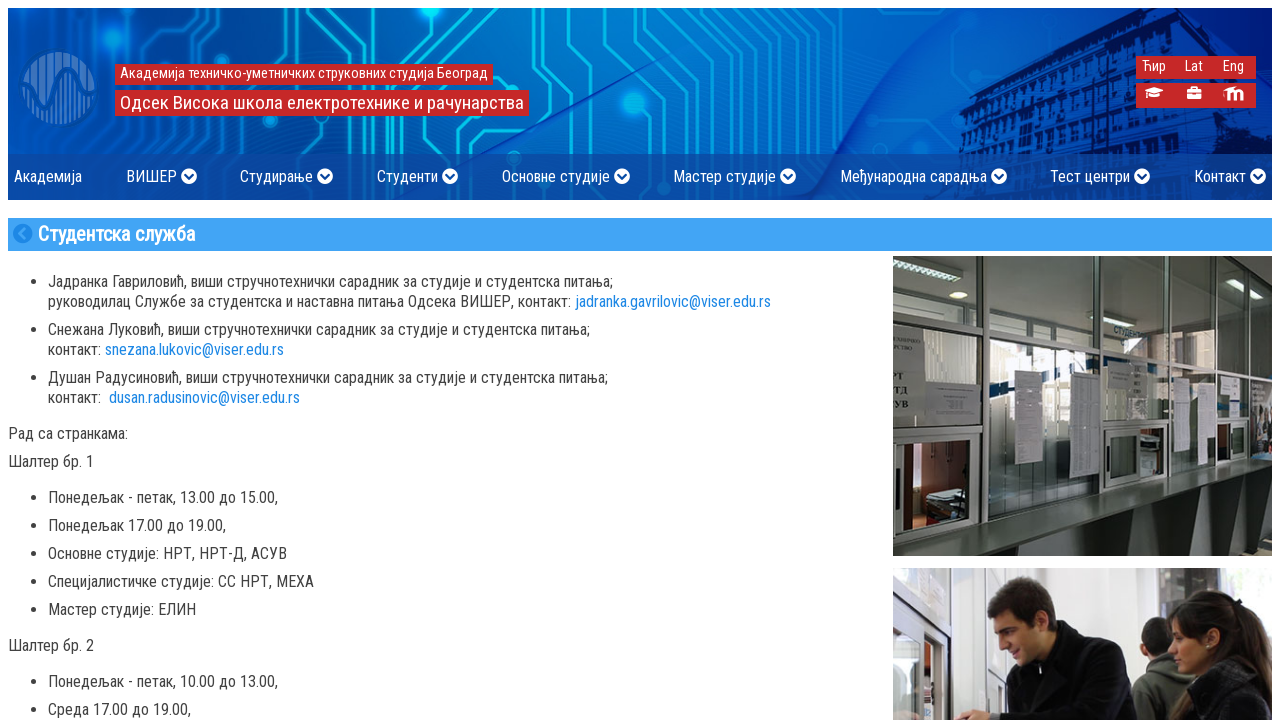

Waited 1 second for page to load
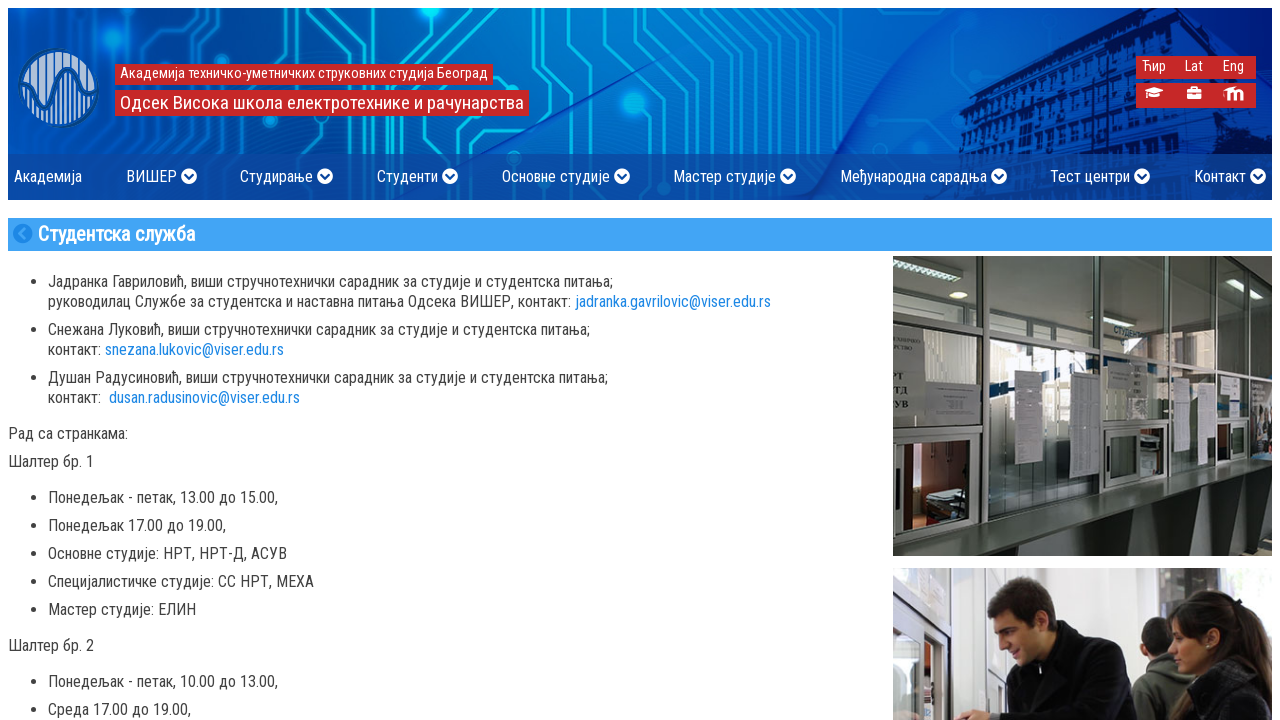

Queried office hours elements from first set
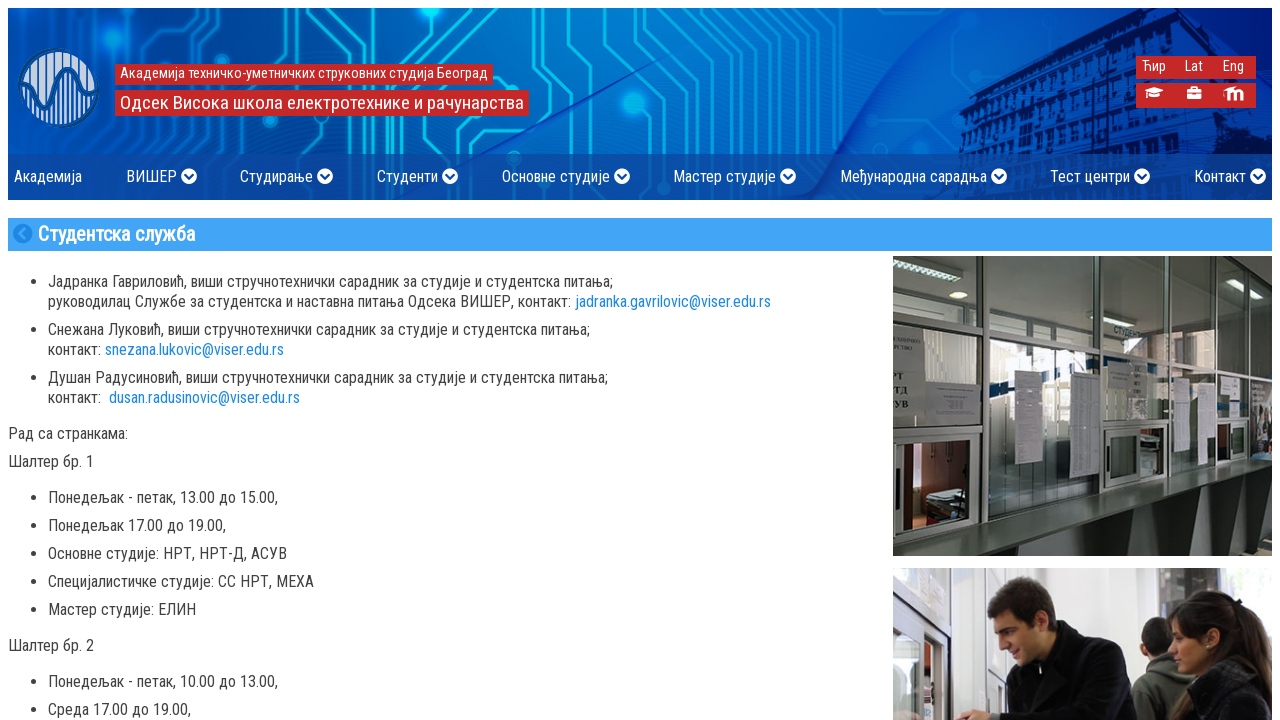

Found valid office hours in first element set: 13.00 - 15.00
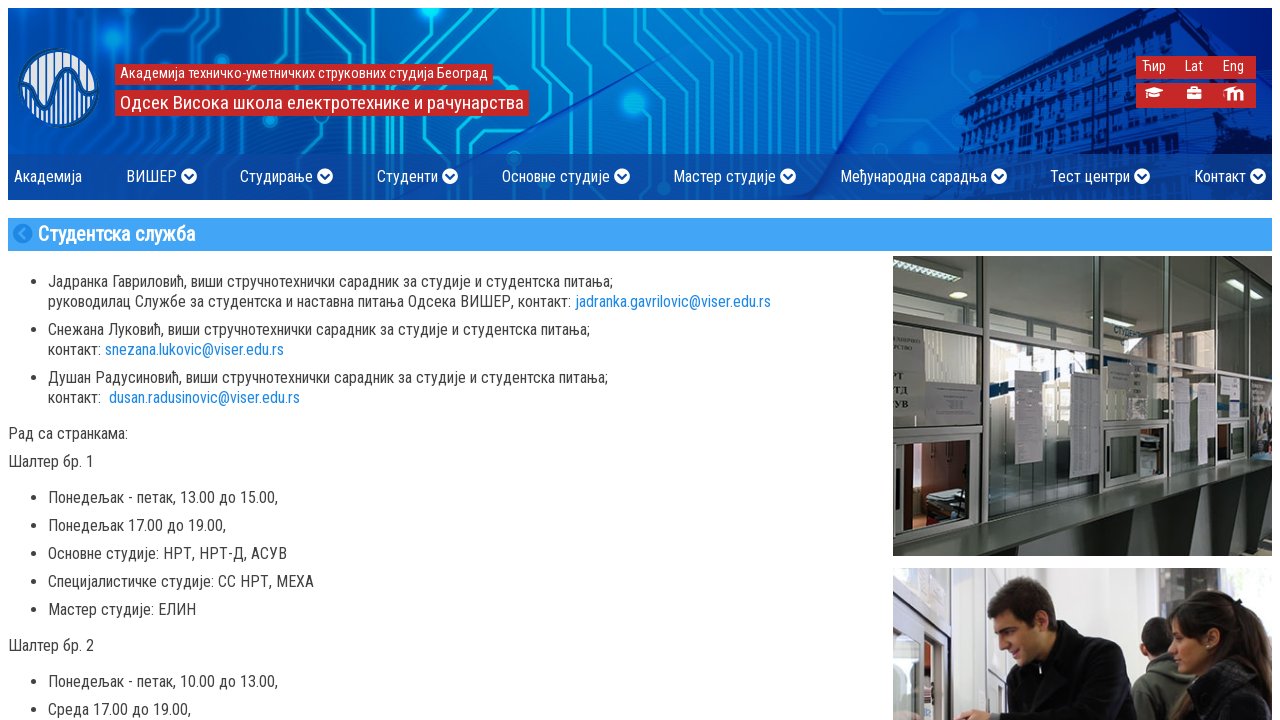

Assertion passed: valid office hours found in expected format
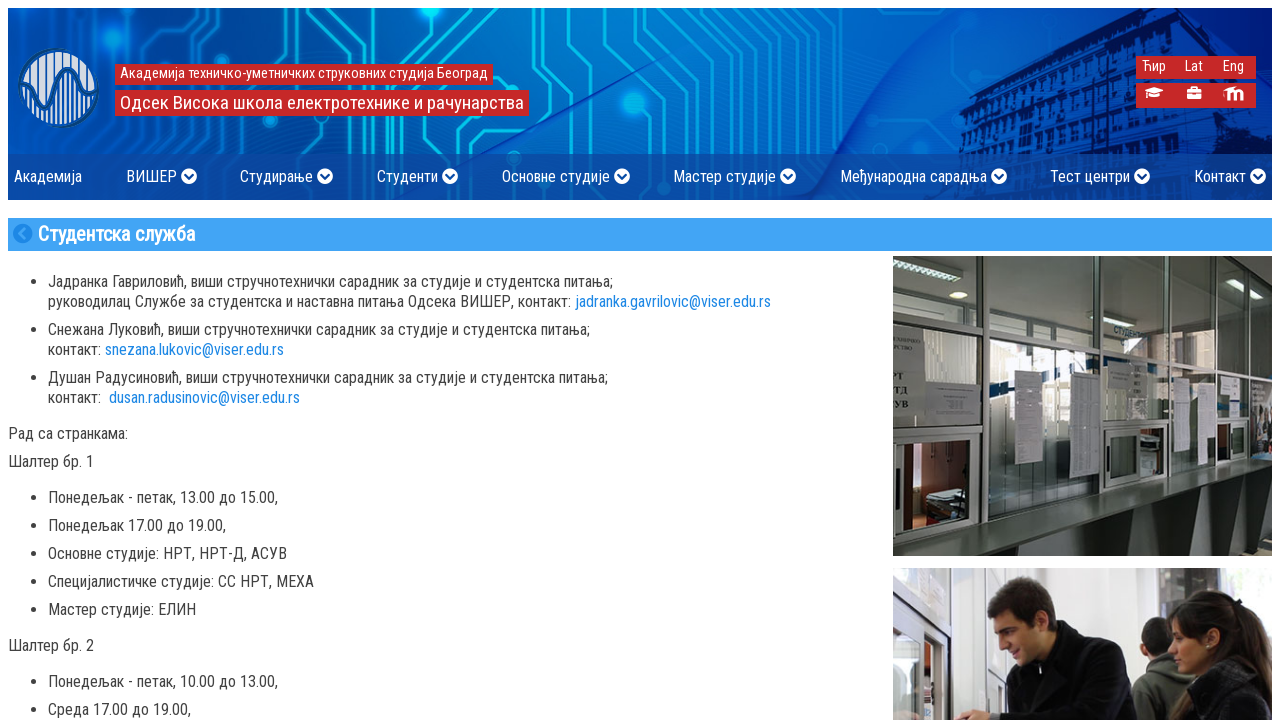

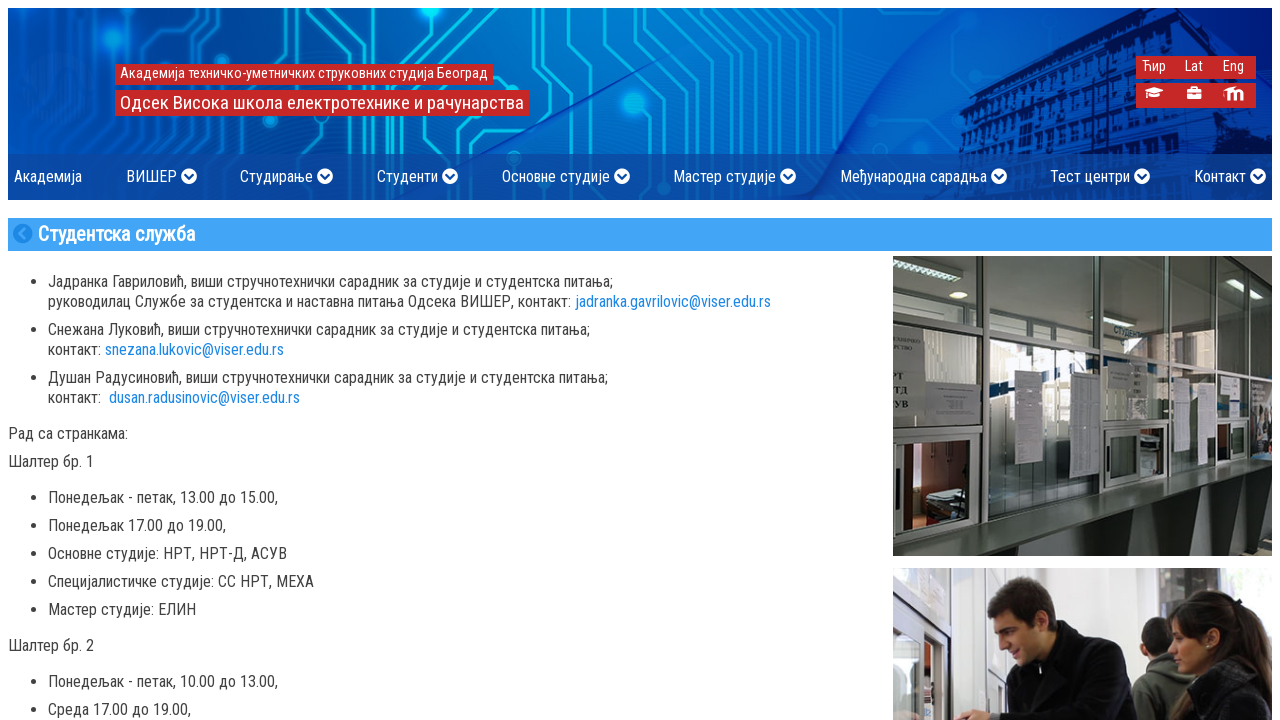